Tests dynamic loading functionality by clicking a start button and waiting for "Hello World!" text to become visible

Starting URL: https://the-internet.herokuapp.com/dynamic_loading/1

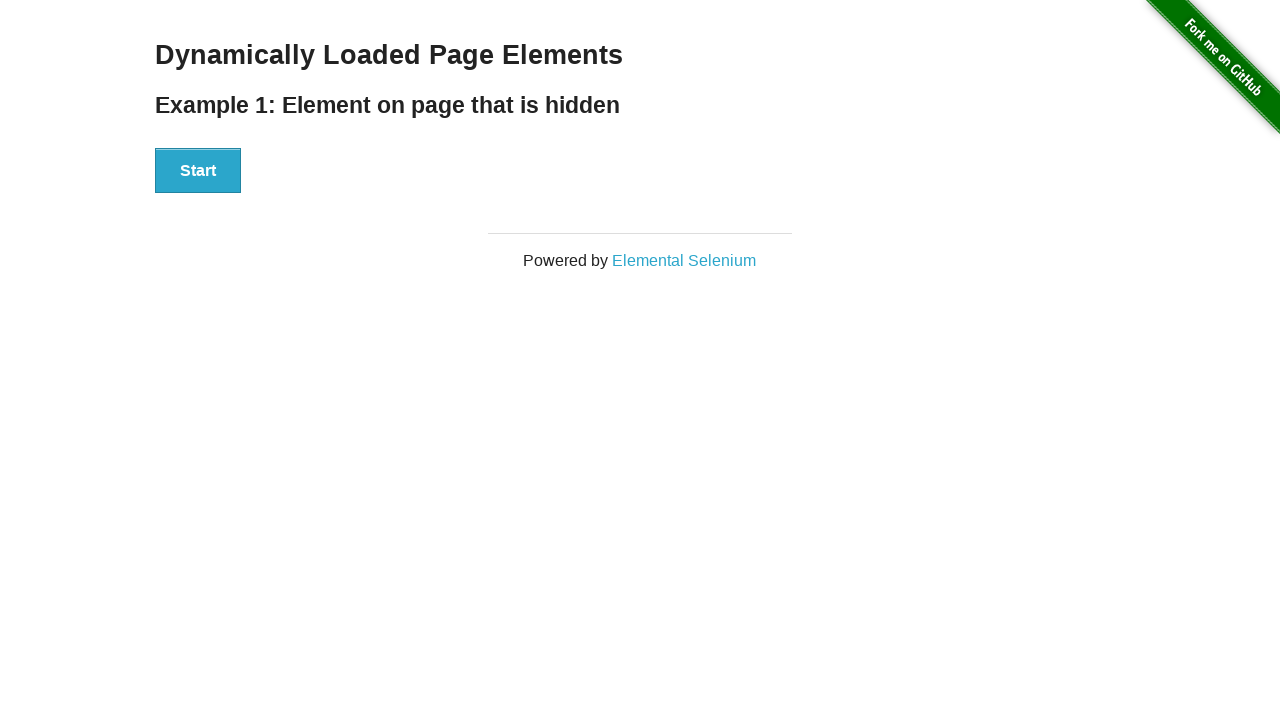

Clicked the start button to initiate dynamic loading at (198, 171) on #start > button
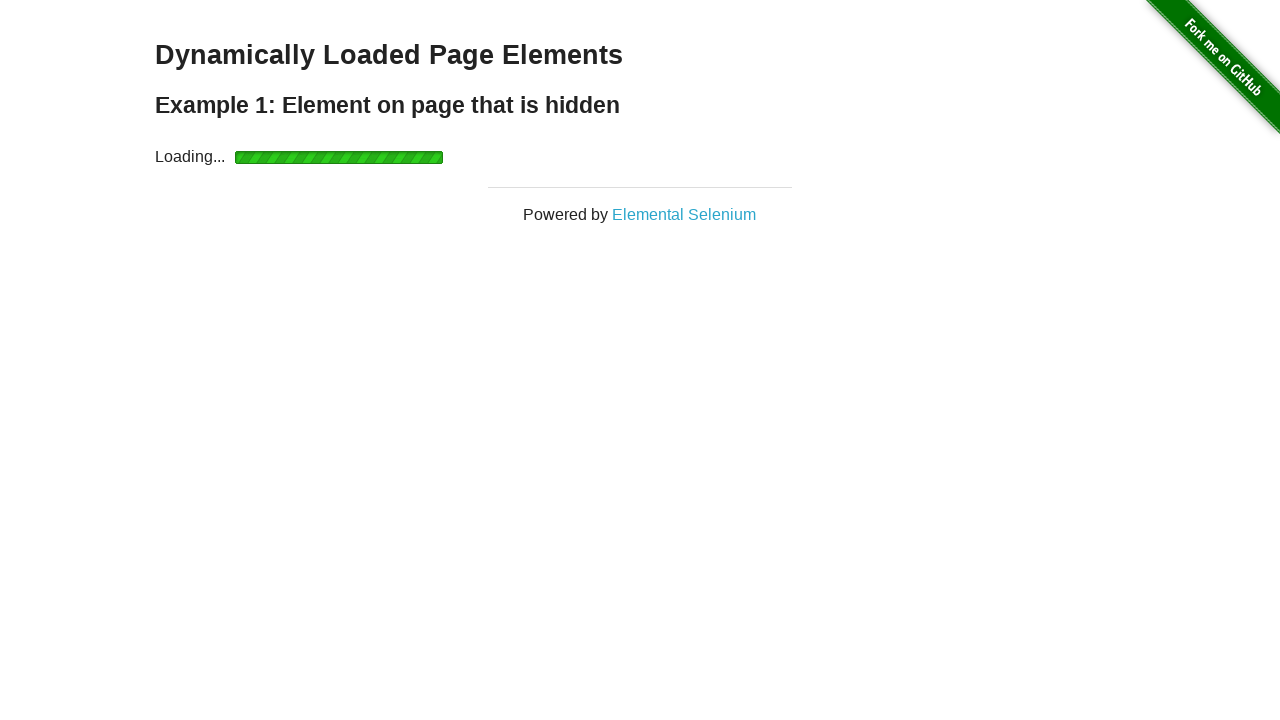

Waited for 'Hello World!' text to become visible
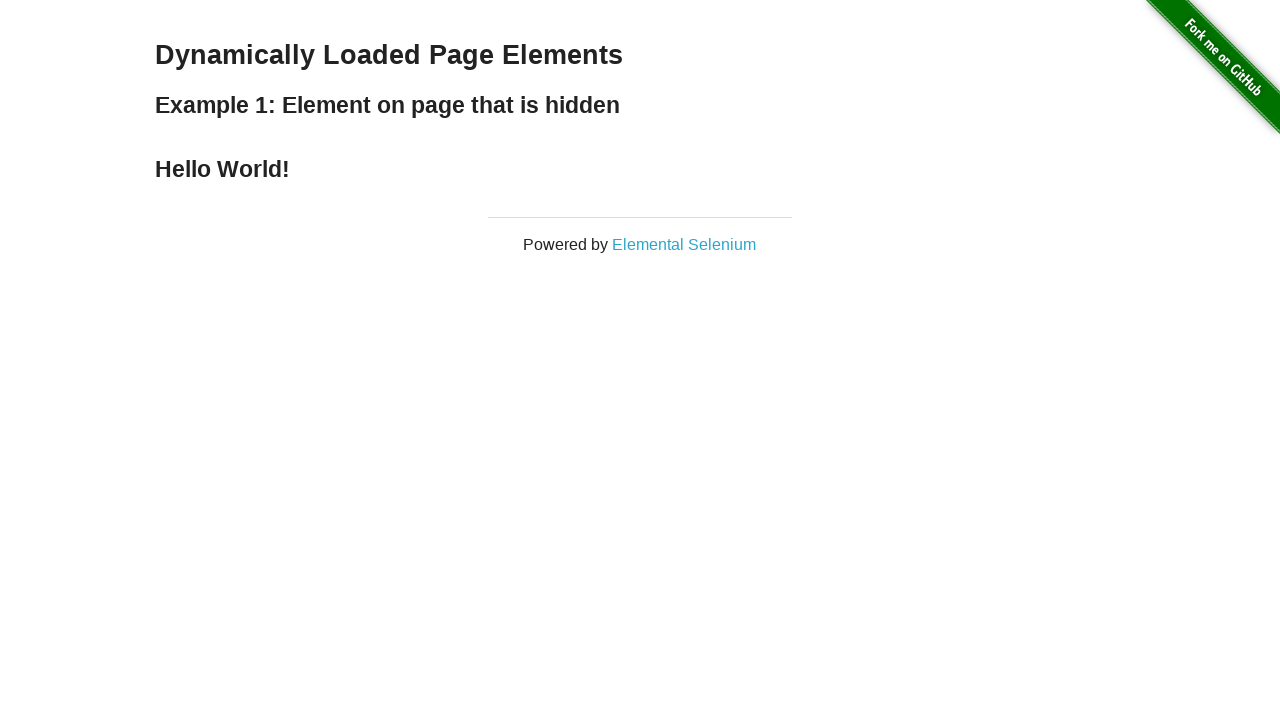

Located the 'Hello World!' text element
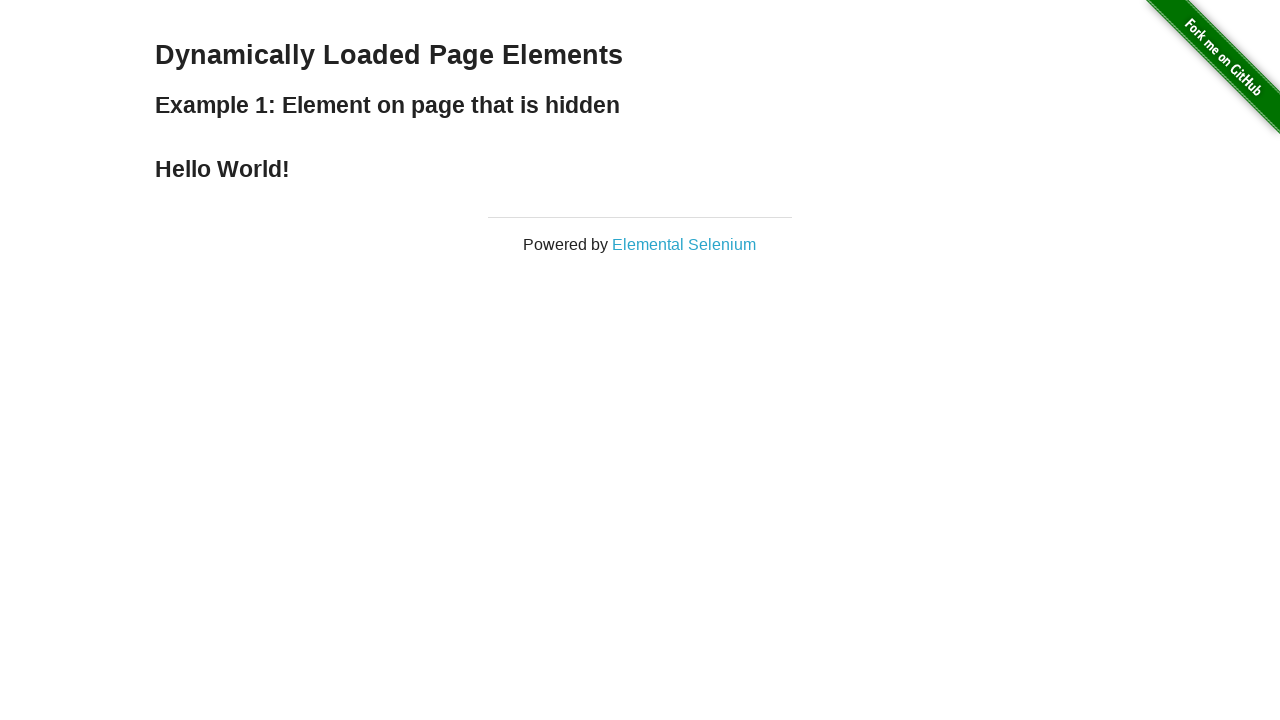

Verified that the text content equals 'Hello World!'
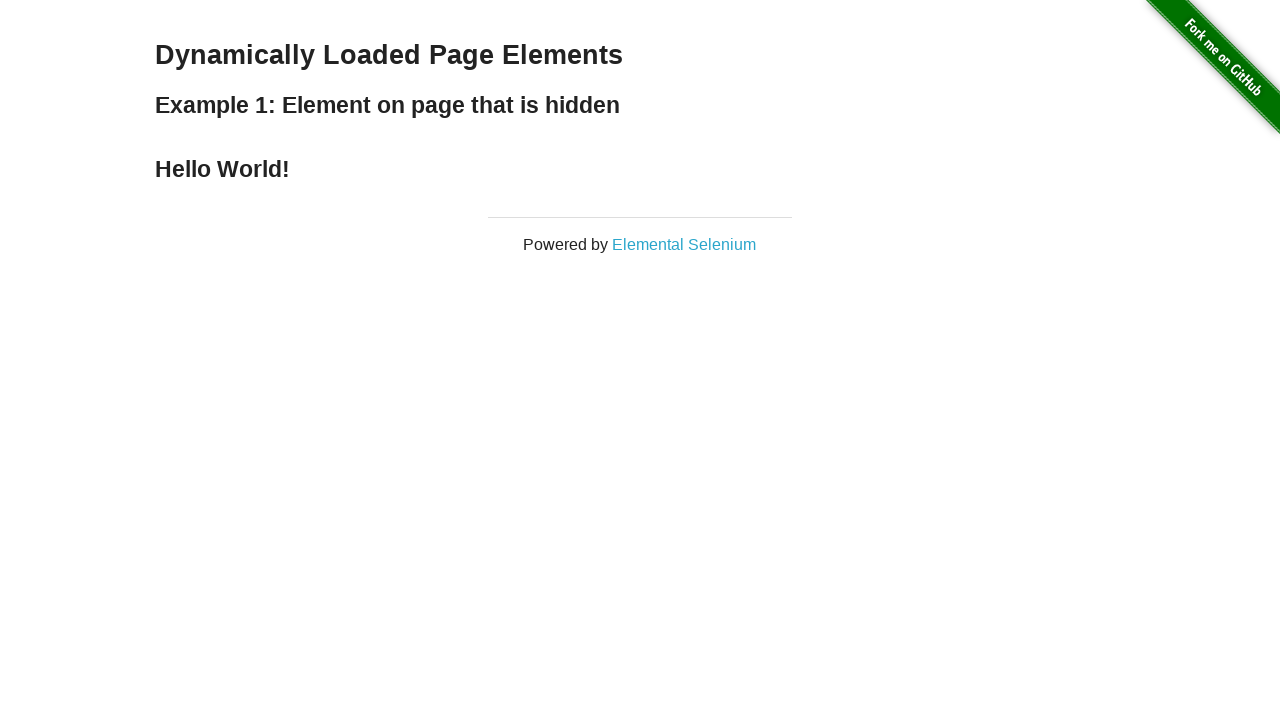

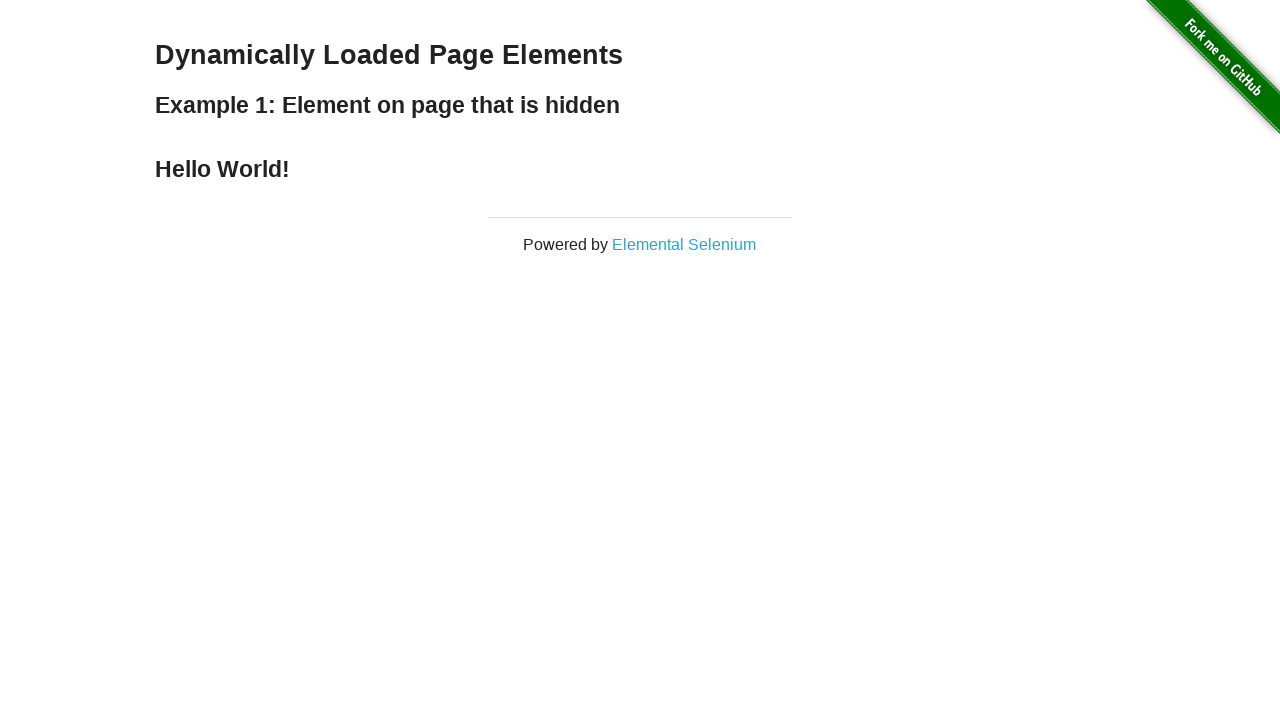